Tests an e-commerce checkout flow by searching for products, adding them to cart, applying a promo code, and proceeding through the order placement process

Starting URL: https://rahulshettyacademy.com/seleniumPractise/#/

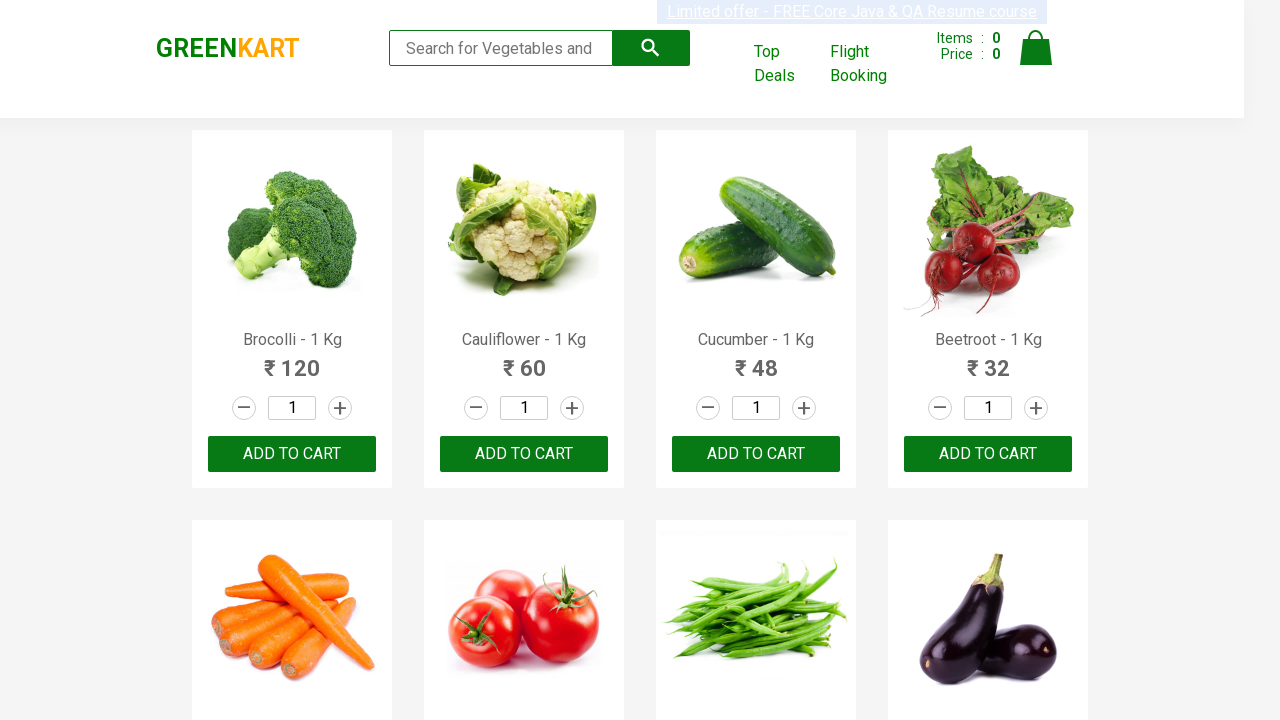

Filled search field with 'Ca' to search for products on input.search-keyword
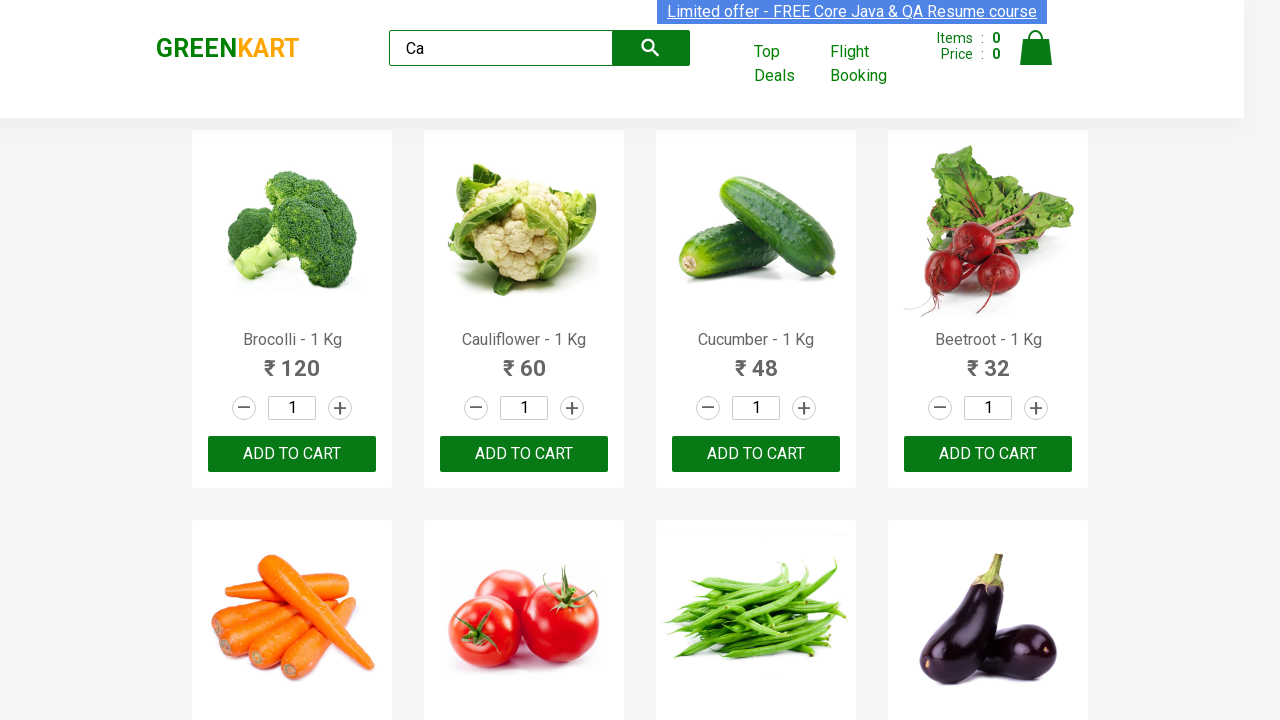

Waited 2 seconds for search results to populate
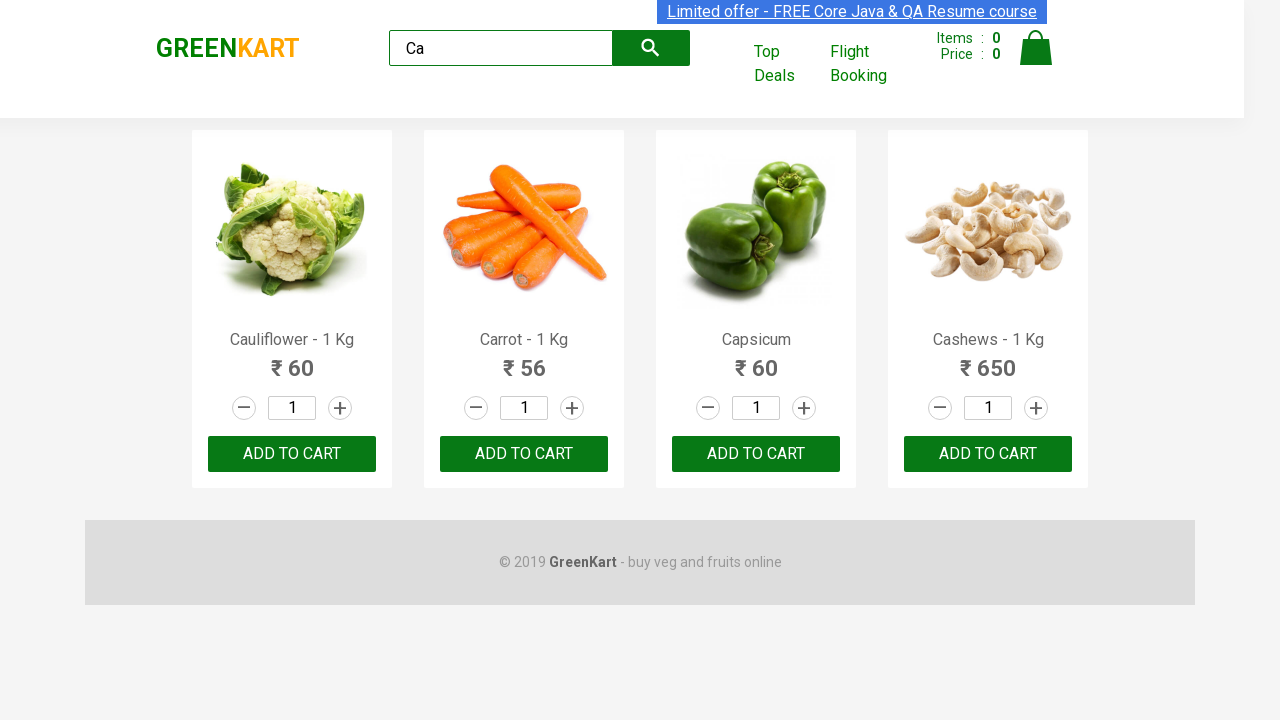

Product elements loaded on the page
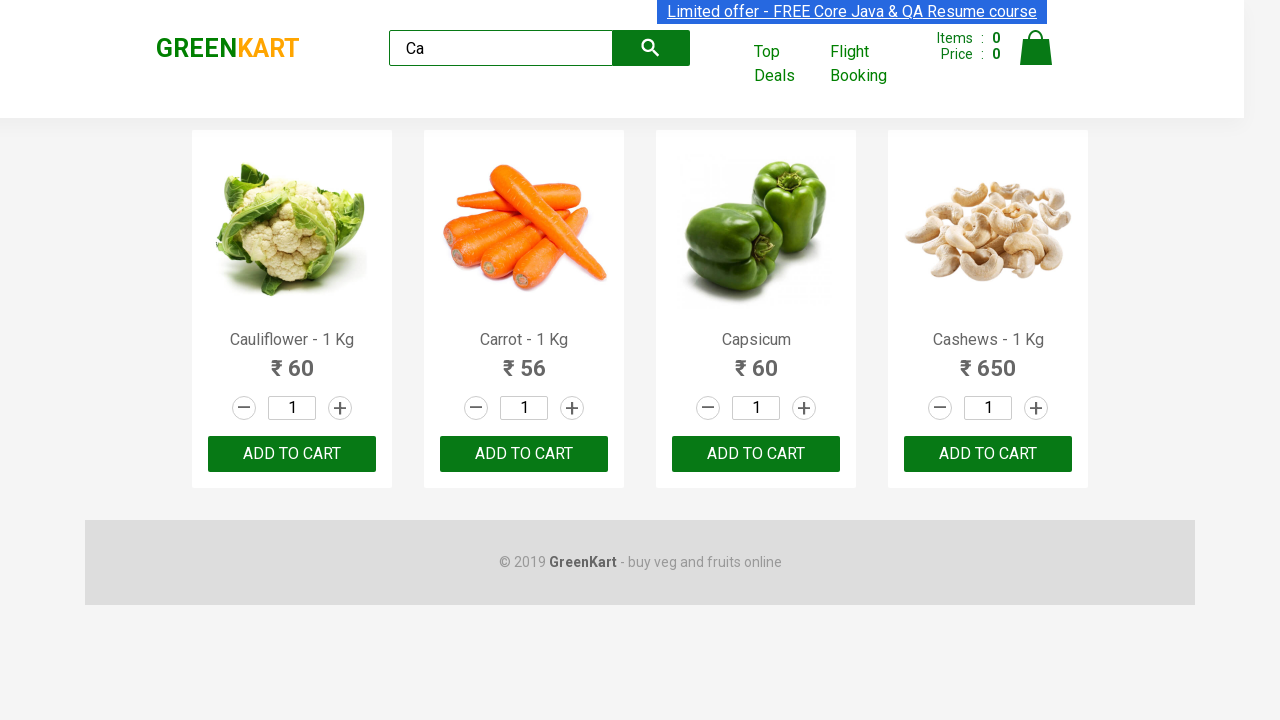

Added Carrot - 1 Kg to cart at (524, 454) on .products .product >> nth=1 >> .product-action button
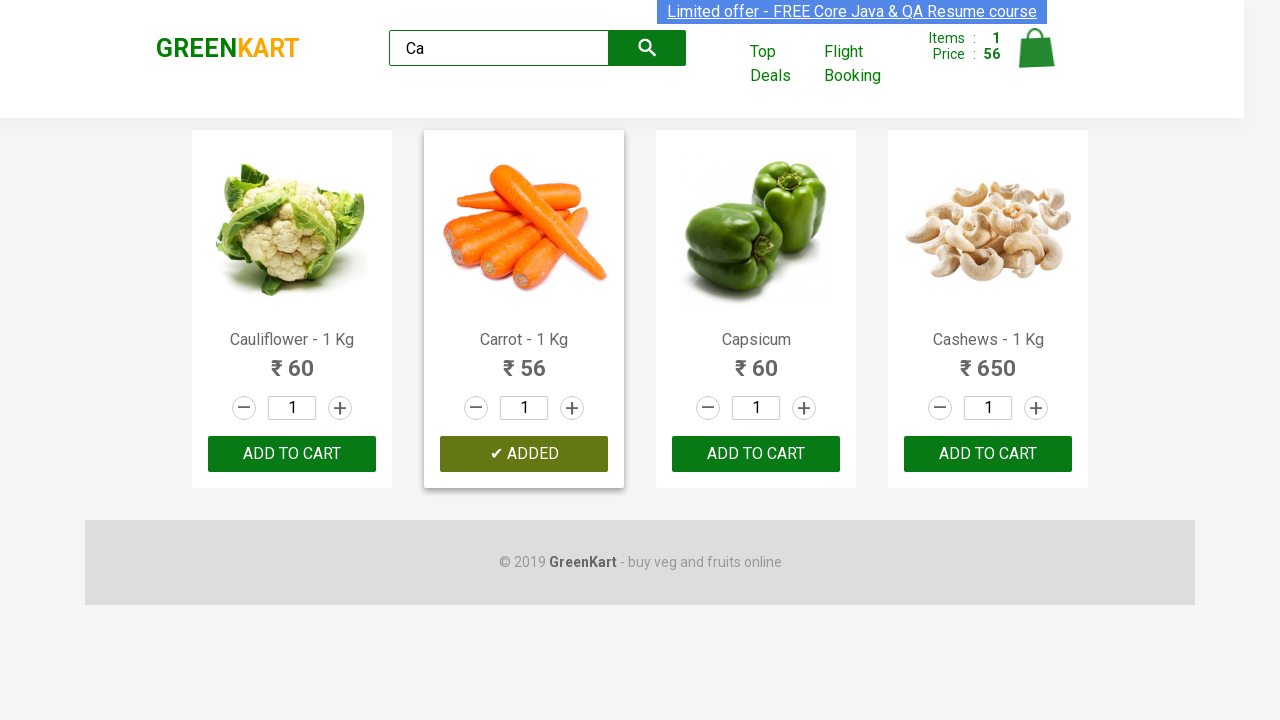

Added Capsicum to cart at (756, 454) on .products .product >> nth=2 >> .product-action button
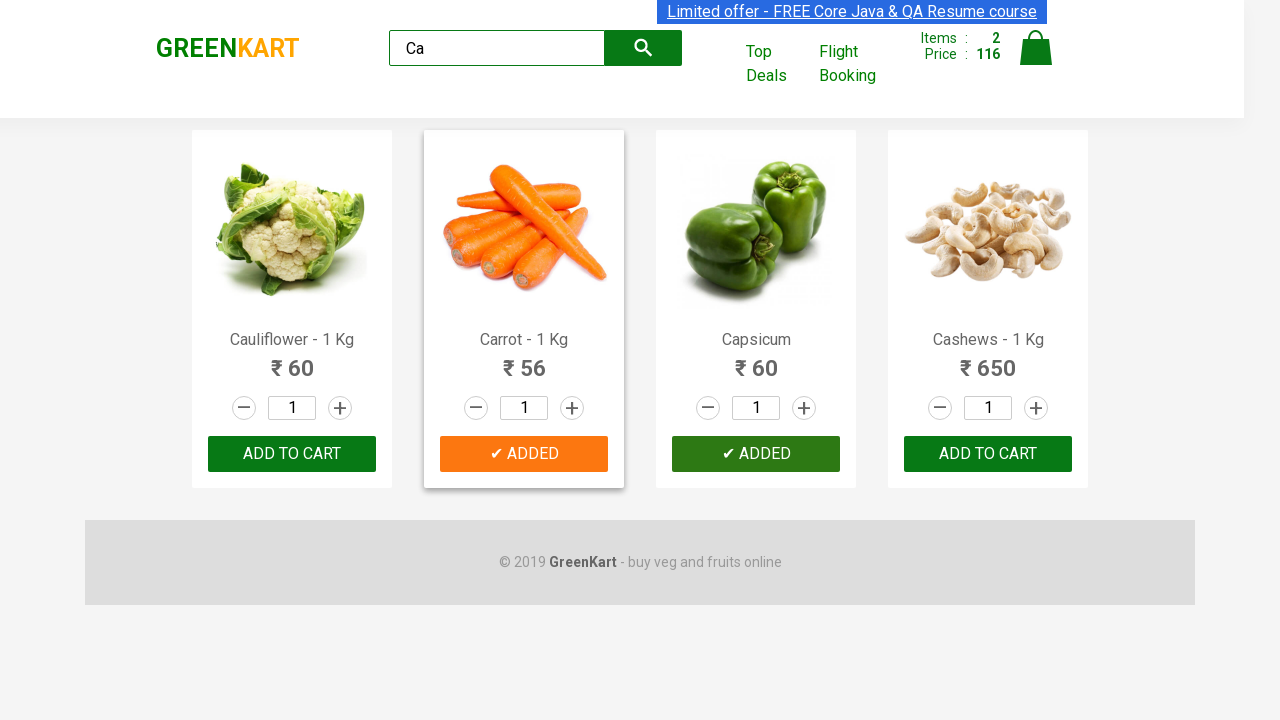

Clicked cart icon to open shopping cart at (1036, 48) on img[alt='Cart']
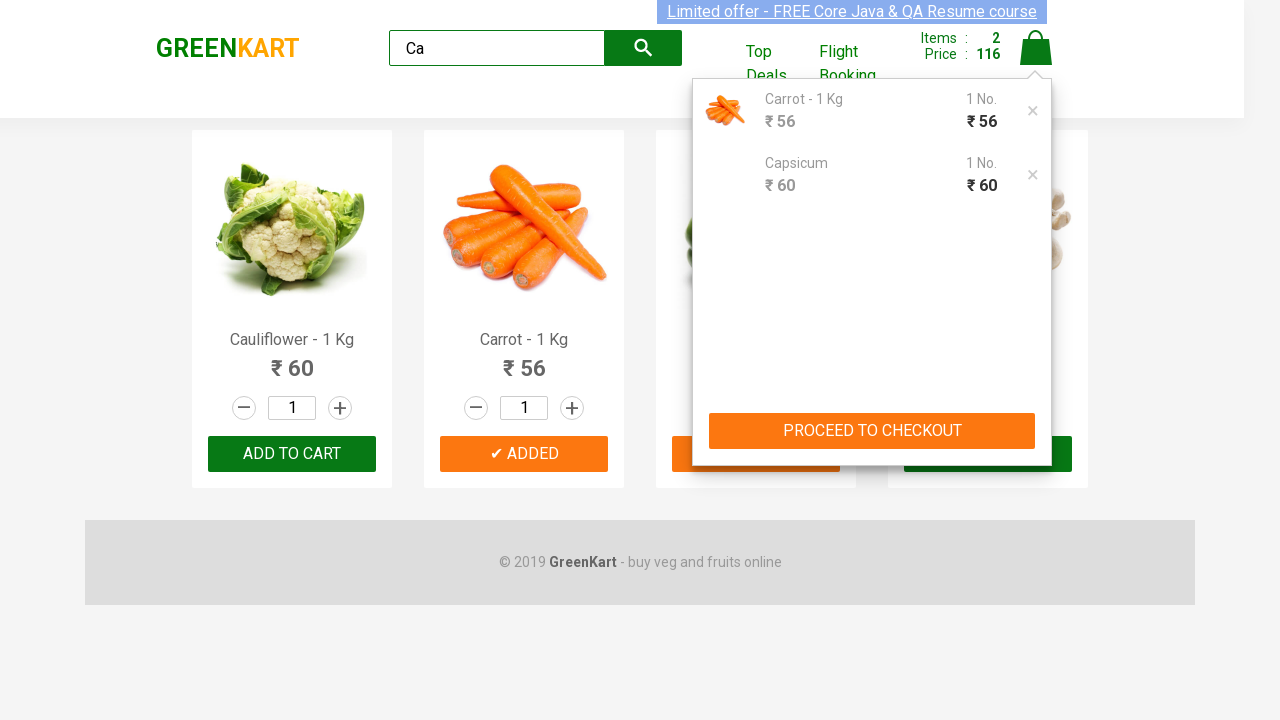

Clicked PROCEED TO CHECKOUT button at (872, 431) on button:has-text('PROCEED TO CHECKOUT')
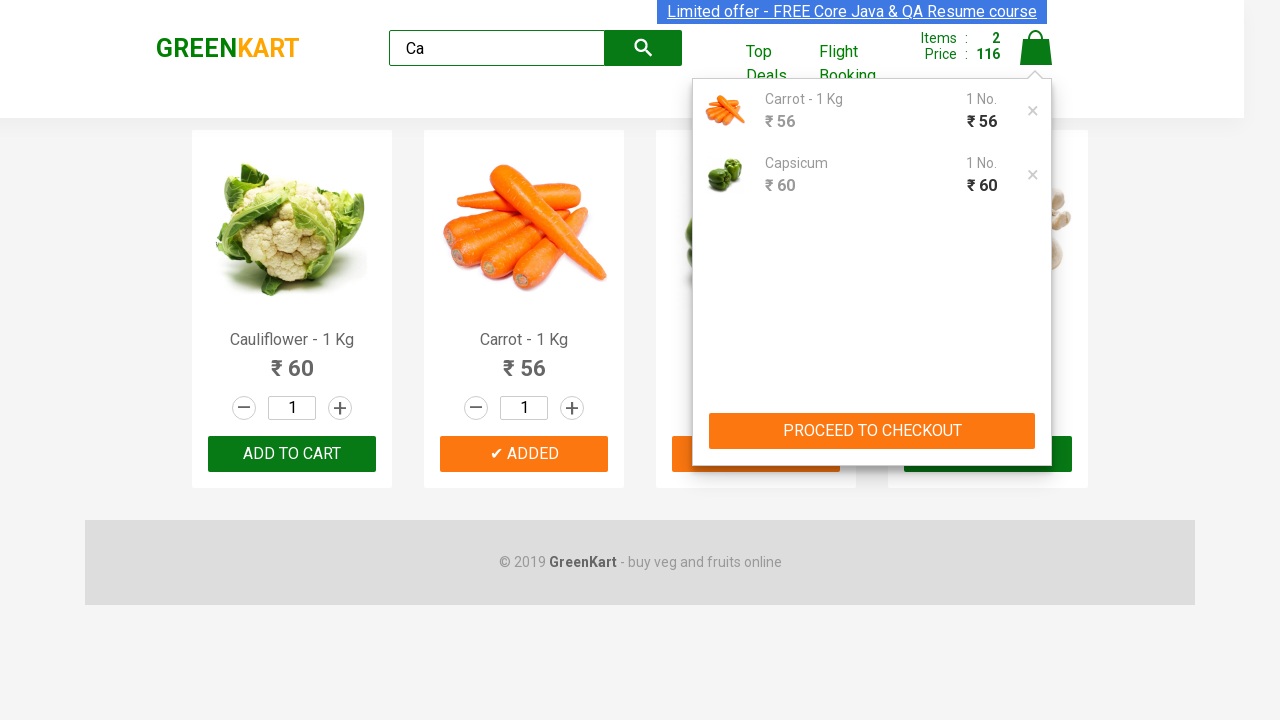

Waited 2 seconds for checkout page to load
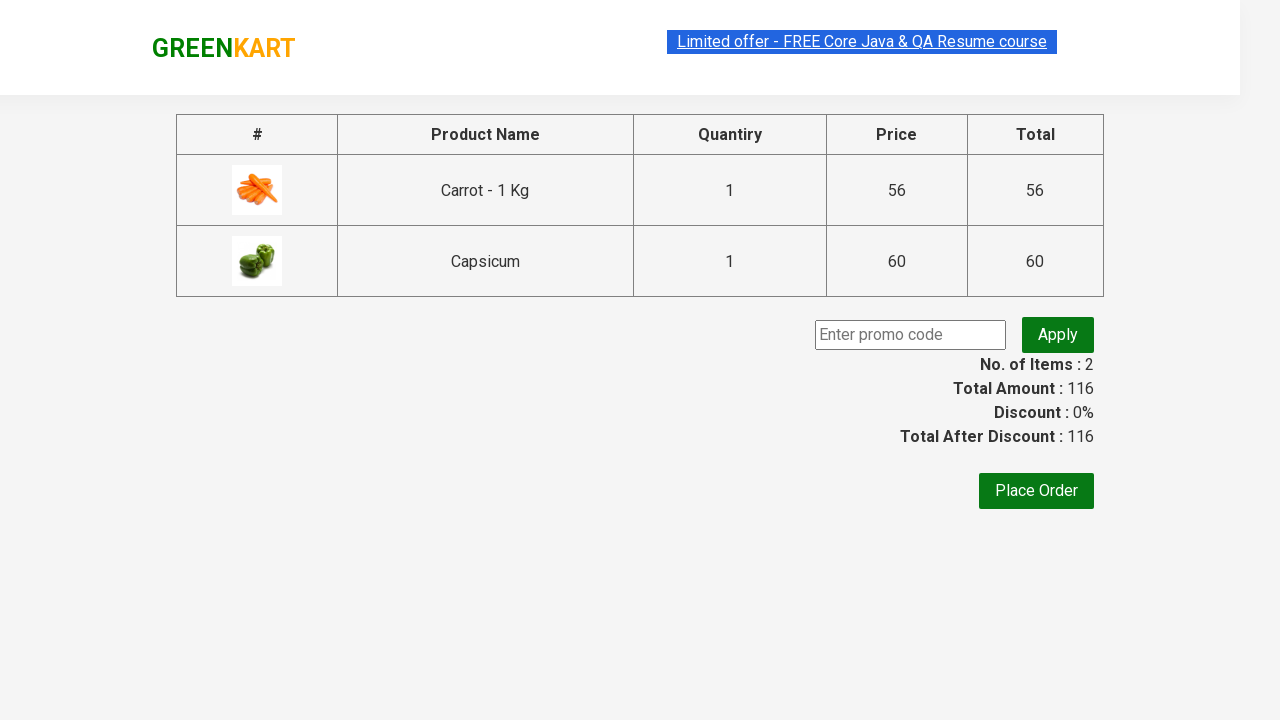

Filled promo code field with 'rahulshettyacademy' on input.promoCode
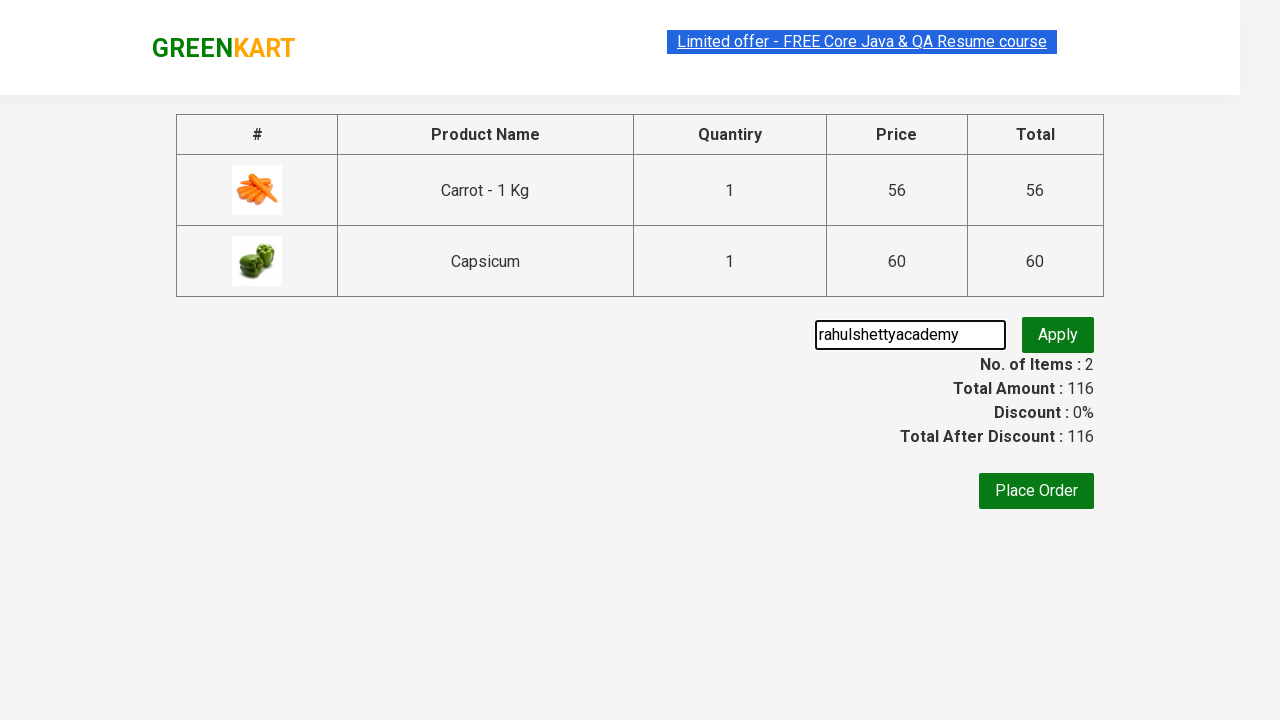

Clicked promo code apply button at (1058, 335) on button.promoBtn
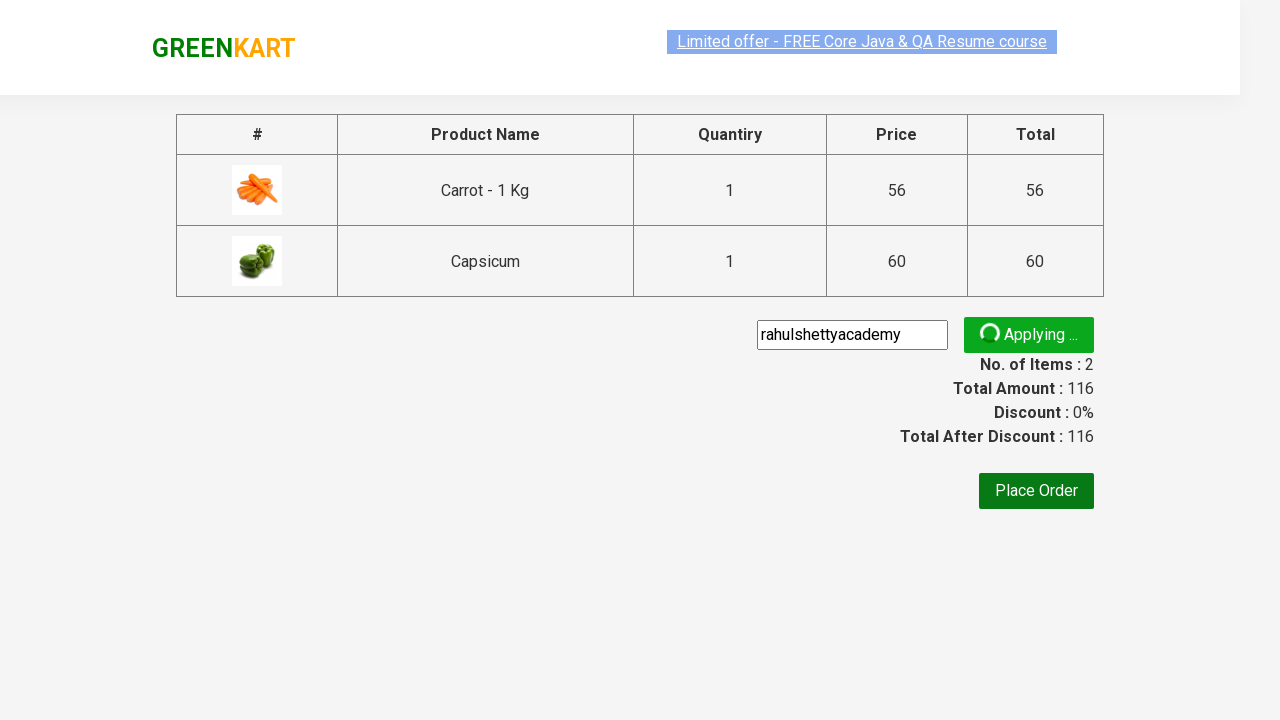

Promo code success message appeared
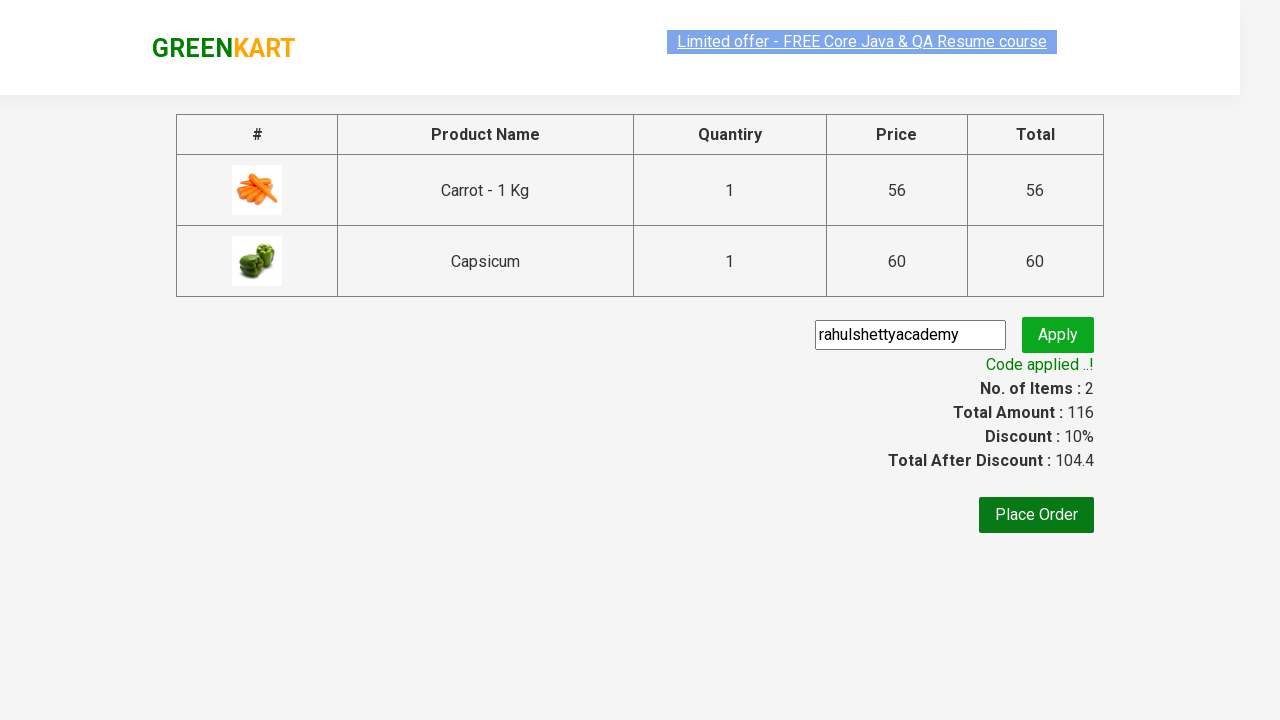

Clicked Place Order button at (1036, 515) on button:has-text('Place Order')
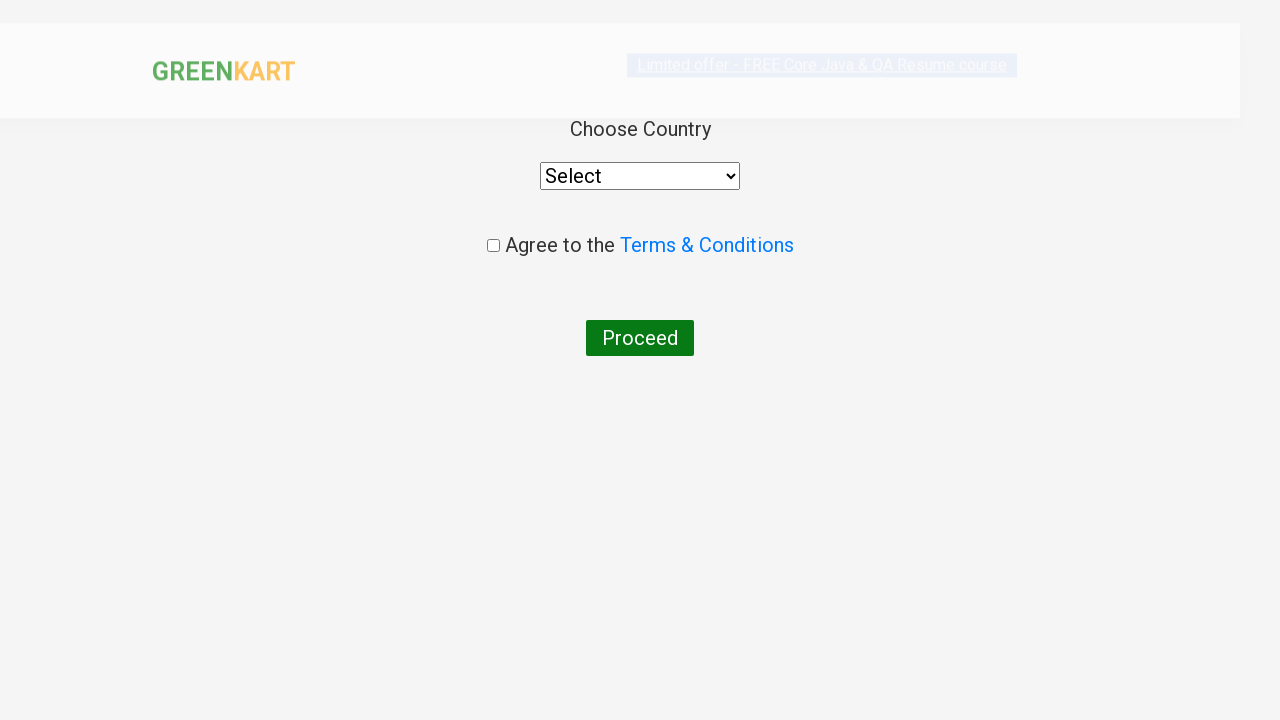

Selected 'Albania' from country dropdown on select[style='width: 200px;']
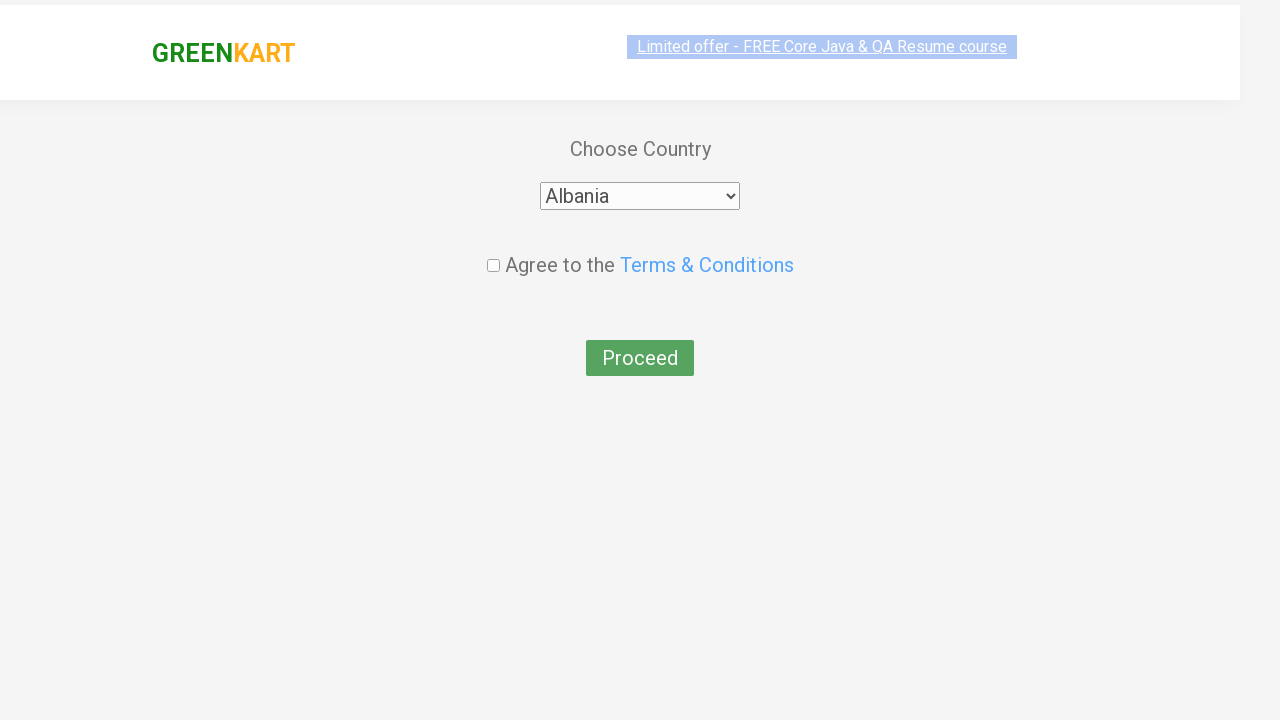

Checked terms and conditions checkbox at (493, 246) on input[type='checkbox']
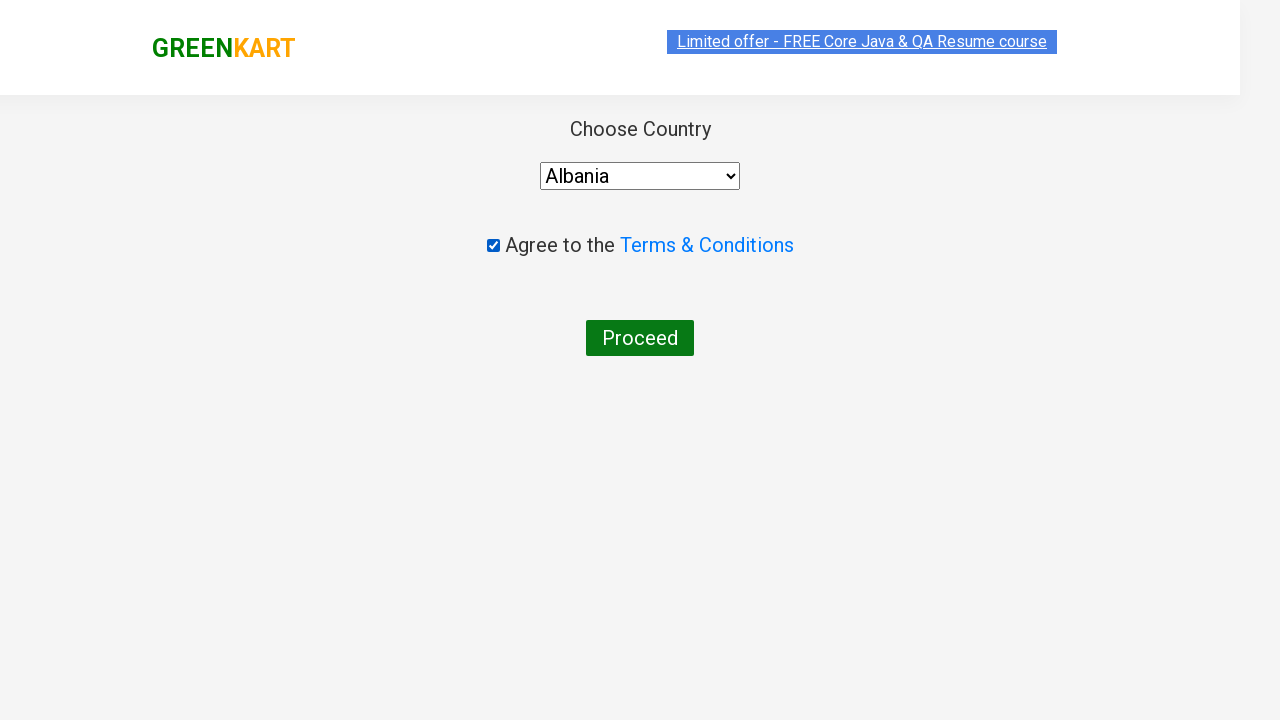

Clicked Terms & Conditions link at (706, 245) on a:has-text('Terms & Conditions')
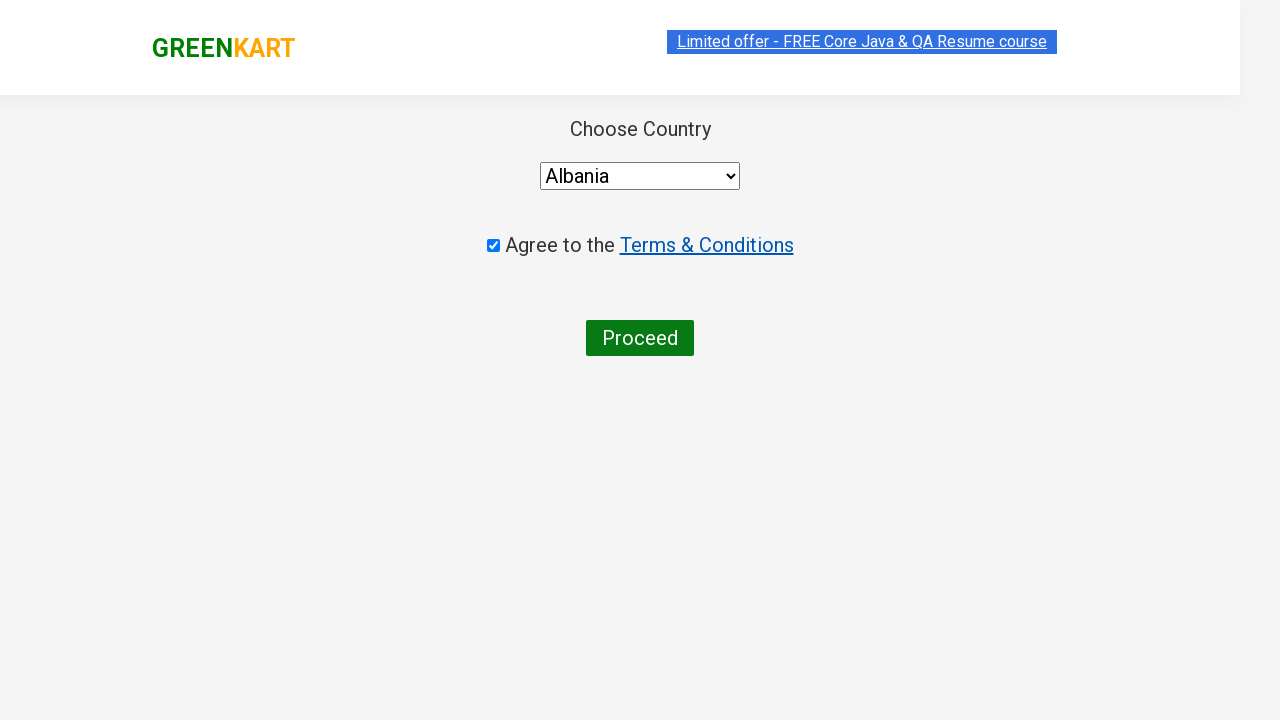

Navigated back from Terms & Conditions page
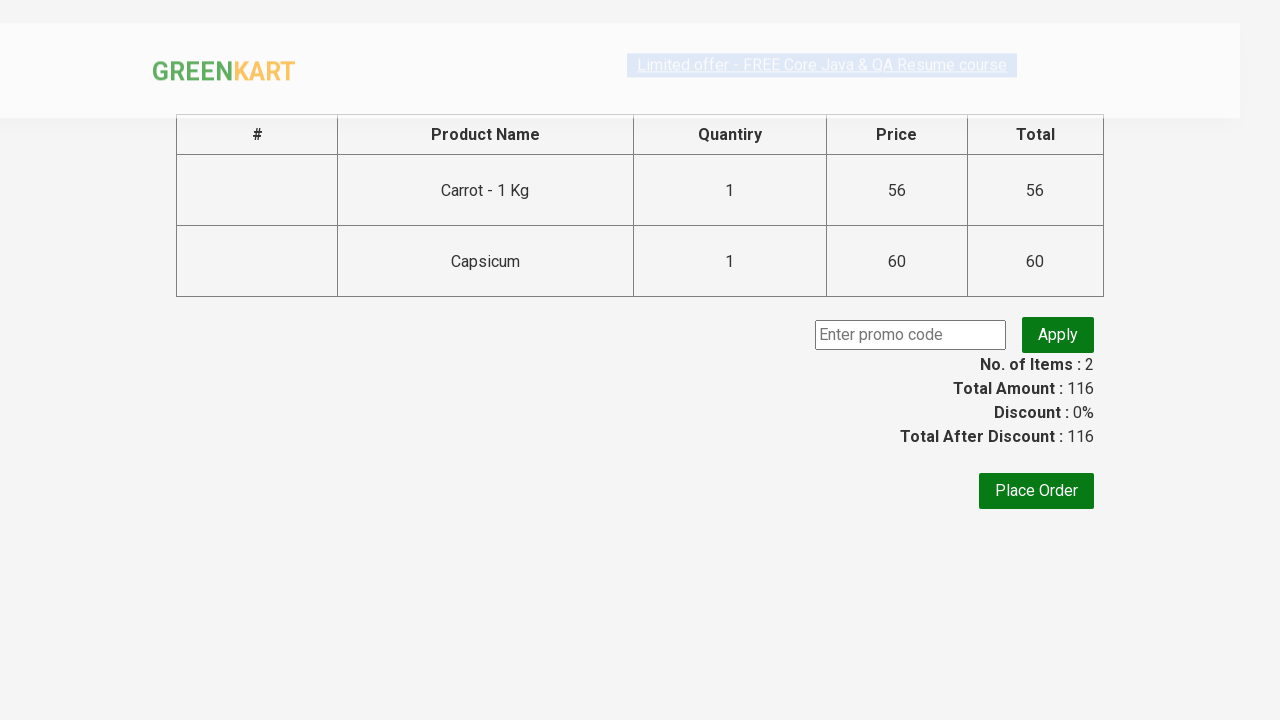

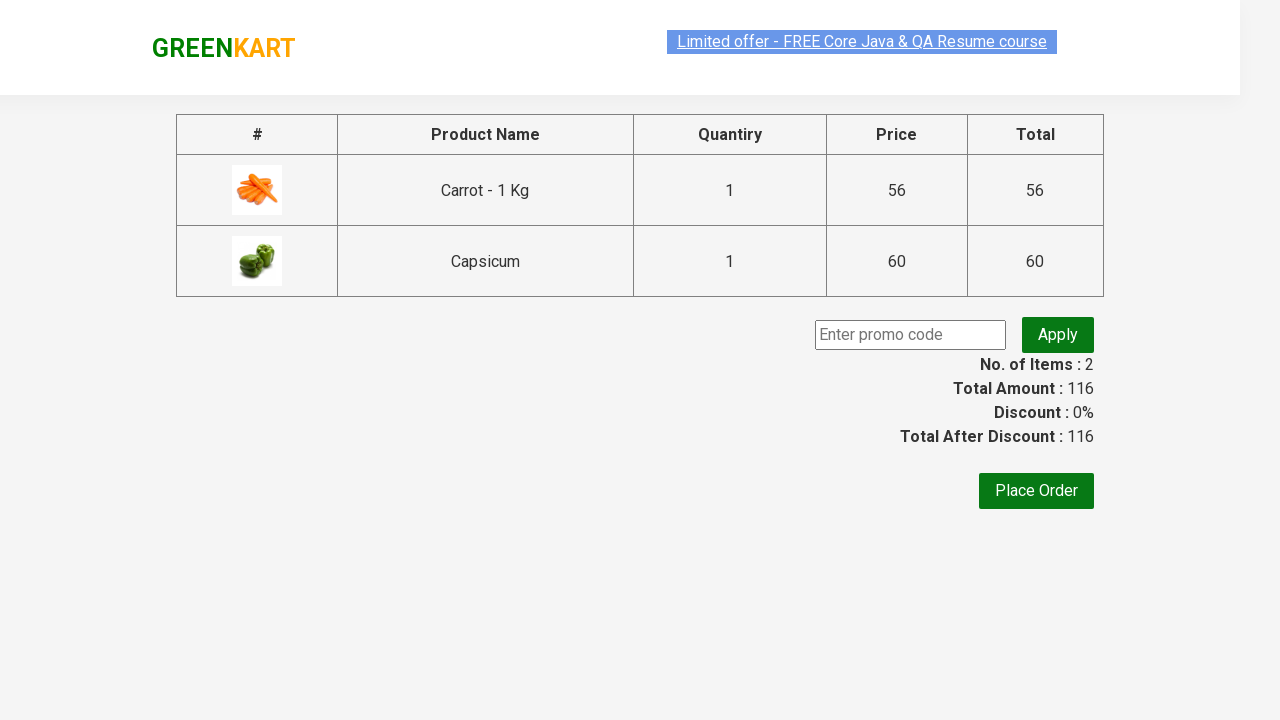